Navigates to NASDAQ's institutional holdings page for a stock (AAPL) and waits for the page content to load.

Starting URL: https://www.nasdaq.com/market-activity/stocks/AAPL/institutional-holdings

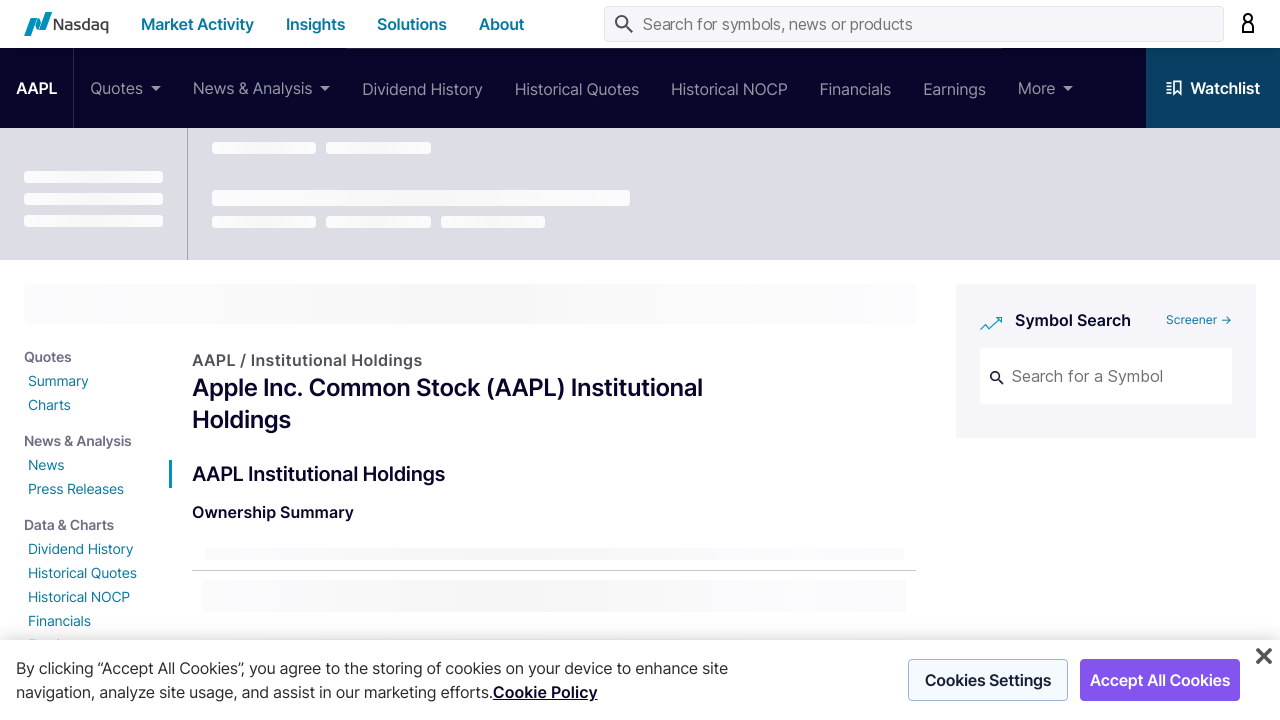

Navigated to NASDAQ institutional holdings page for AAPL
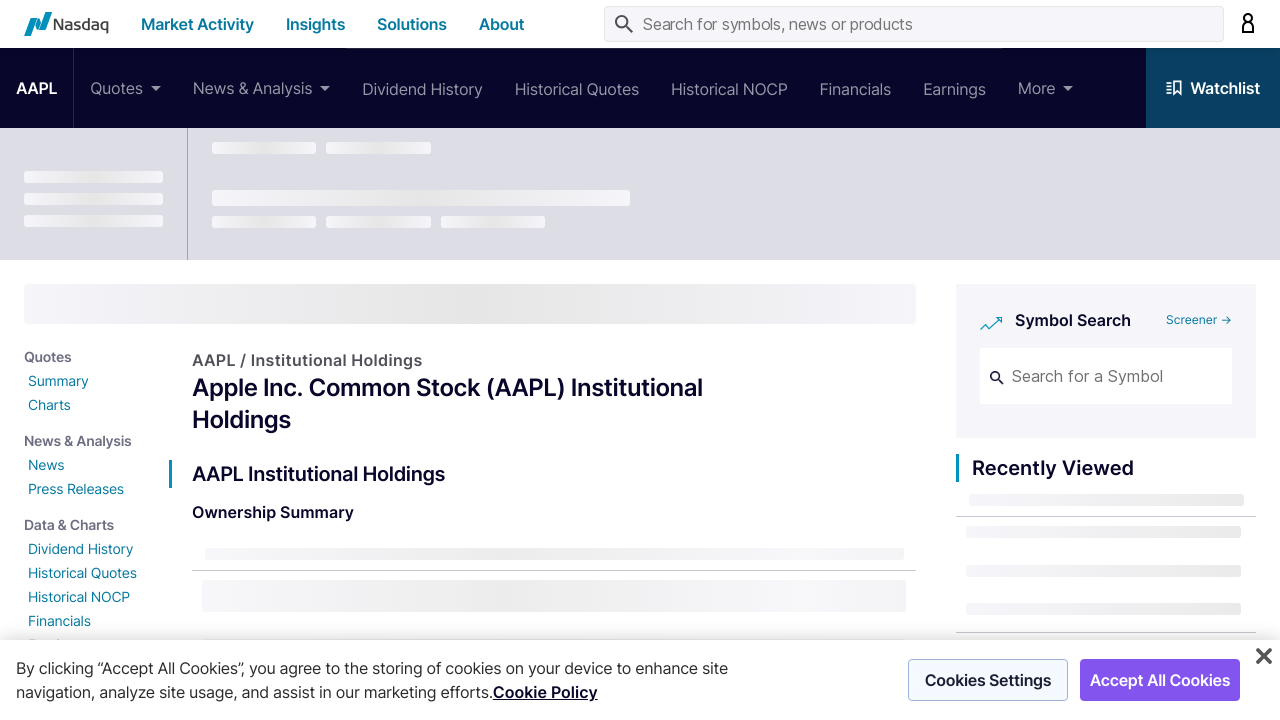

Institutional holdings table loaded on the page
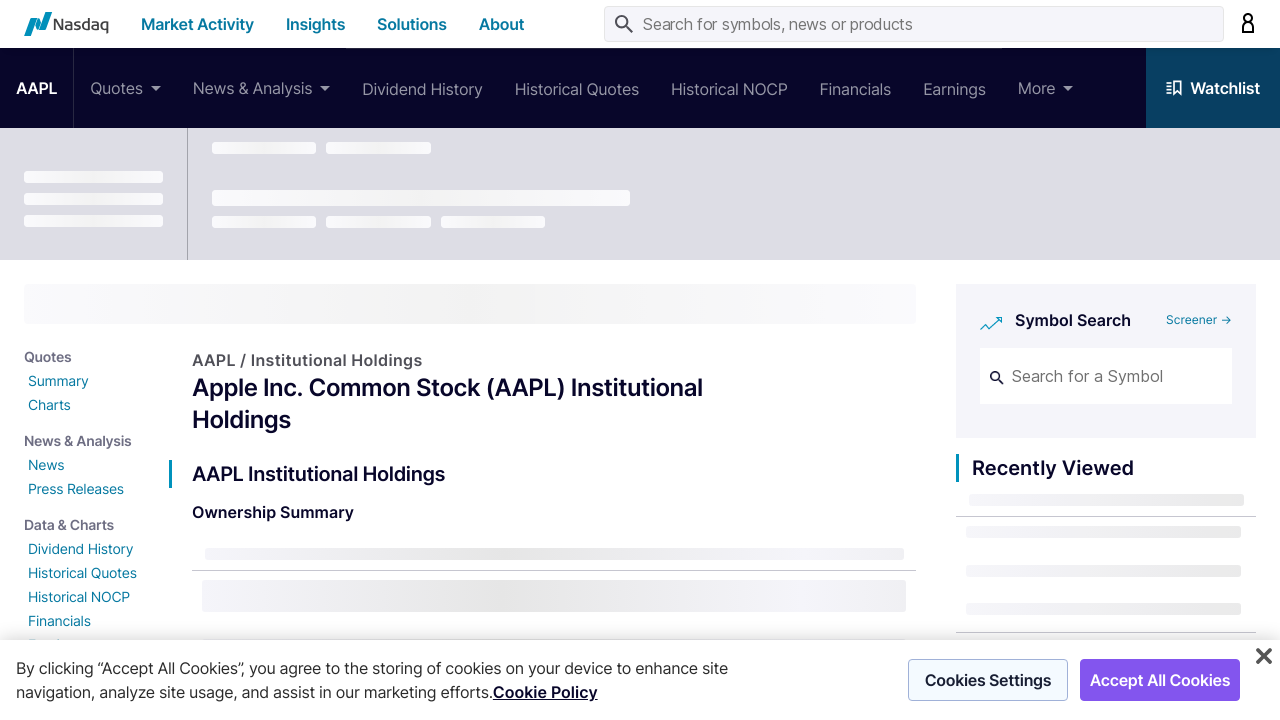

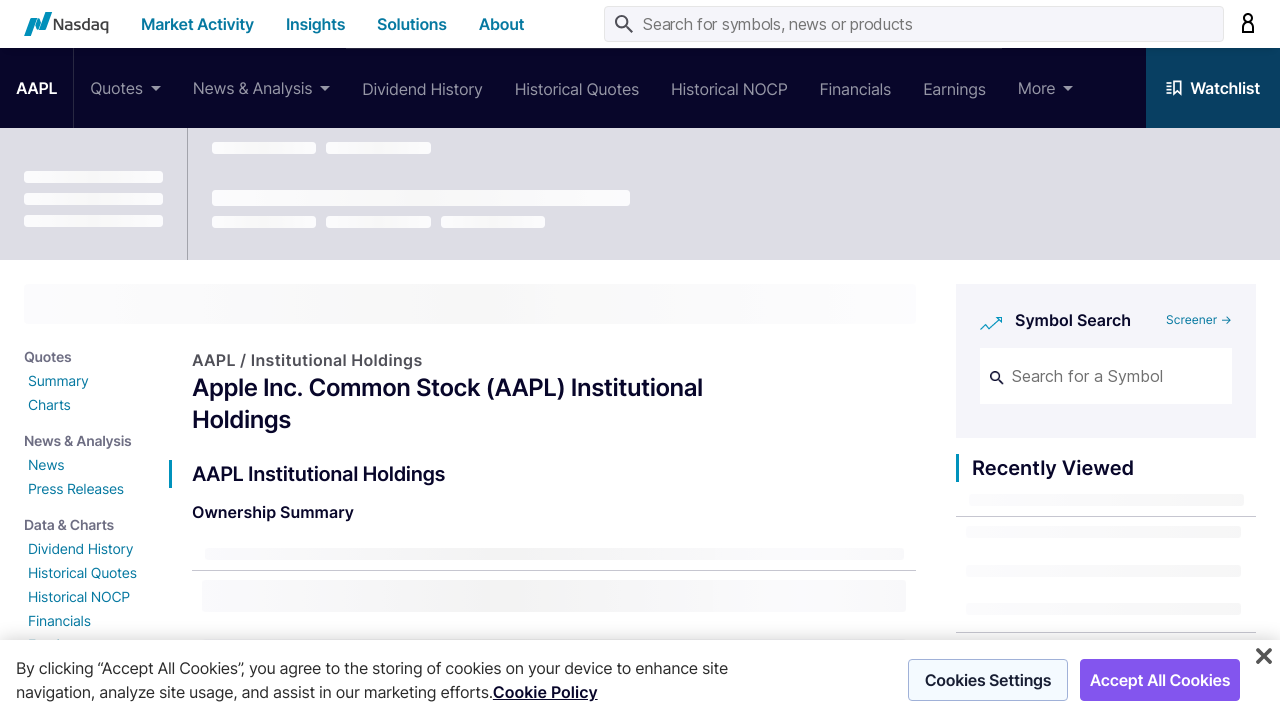